Tests the scroll button functionality by scrolling to it and executing a scroll function

Starting URL: https://www.w3schools.com/

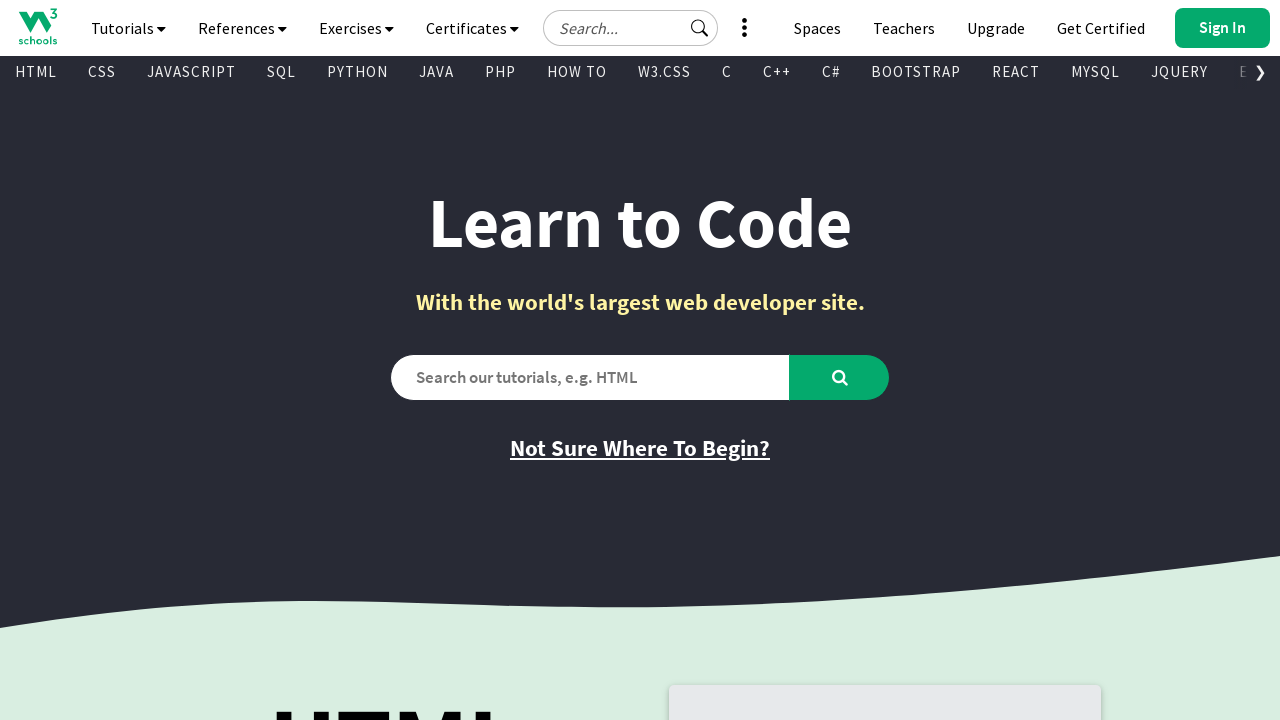

Scroll button became visible
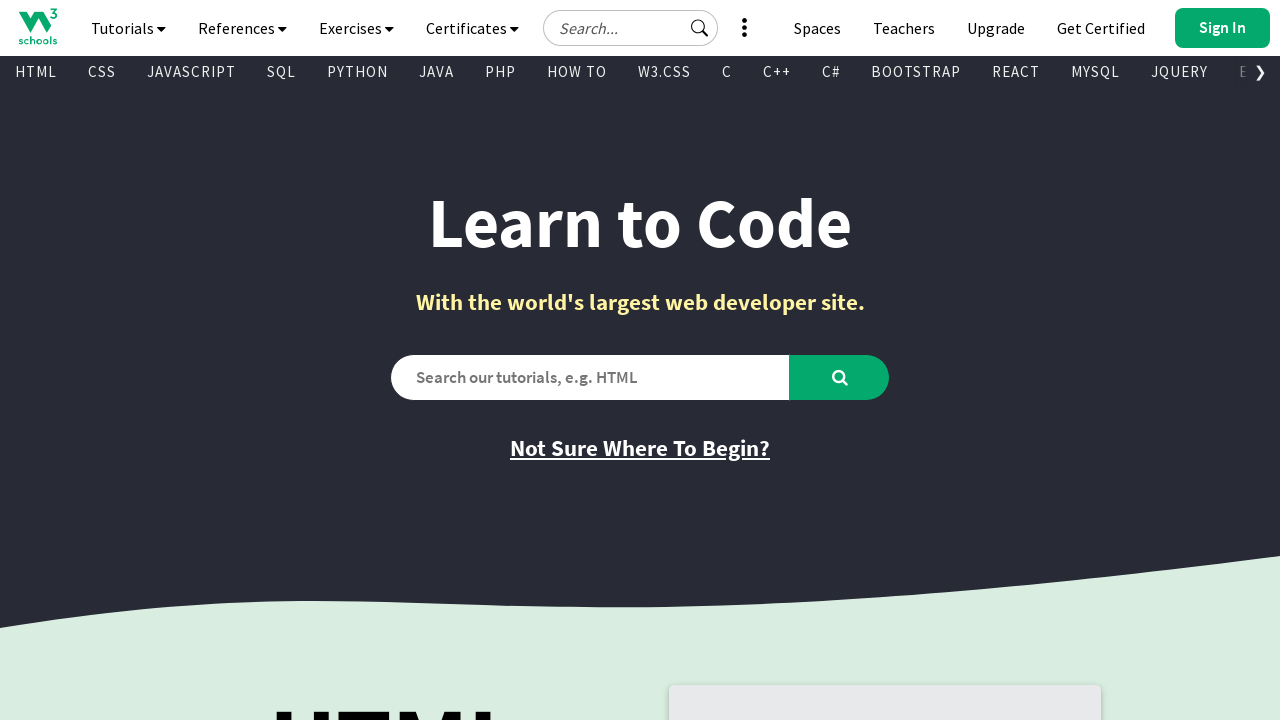

Scrolled to the scroll button element
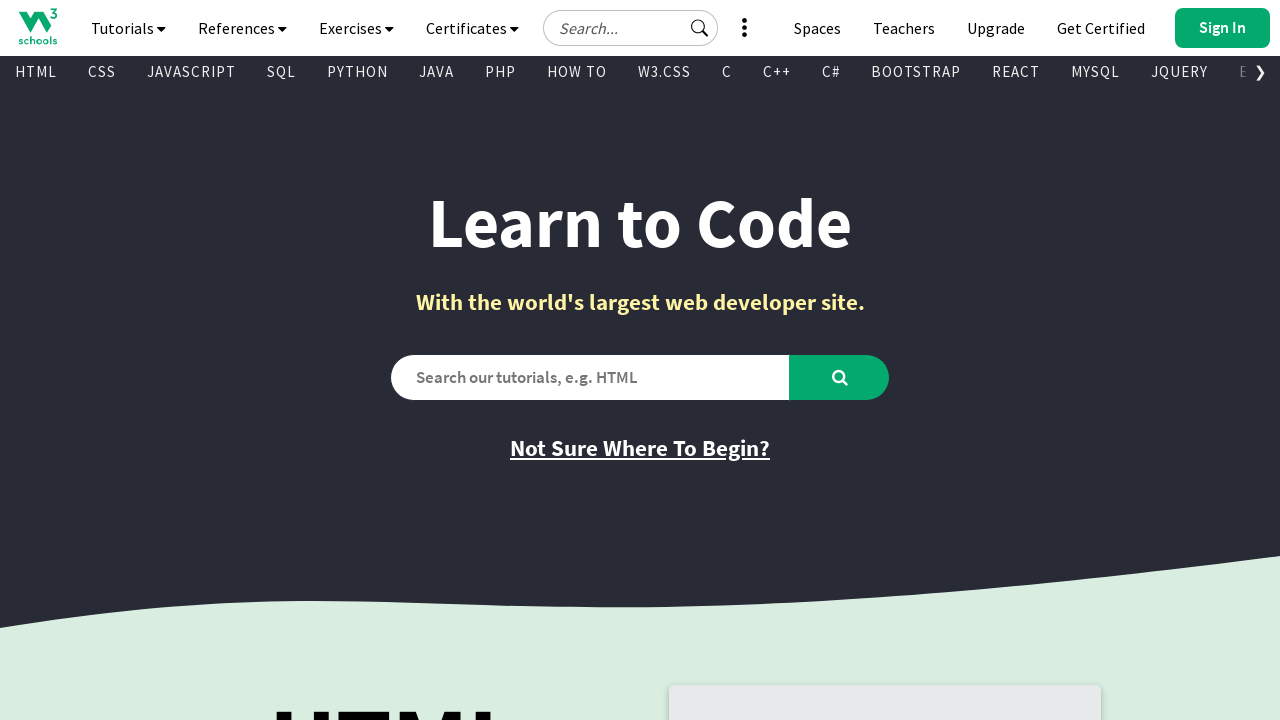

Executed scrollmenow(1) function
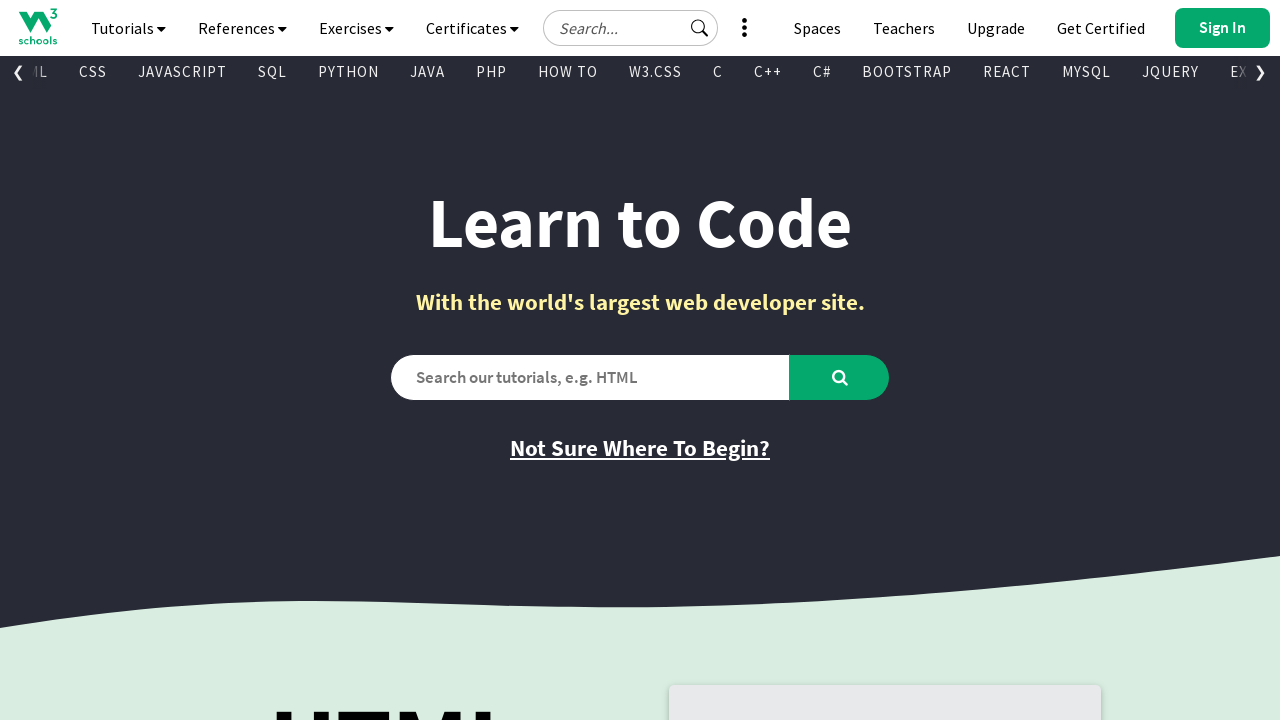

Waited 1000ms for scroll animation to complete
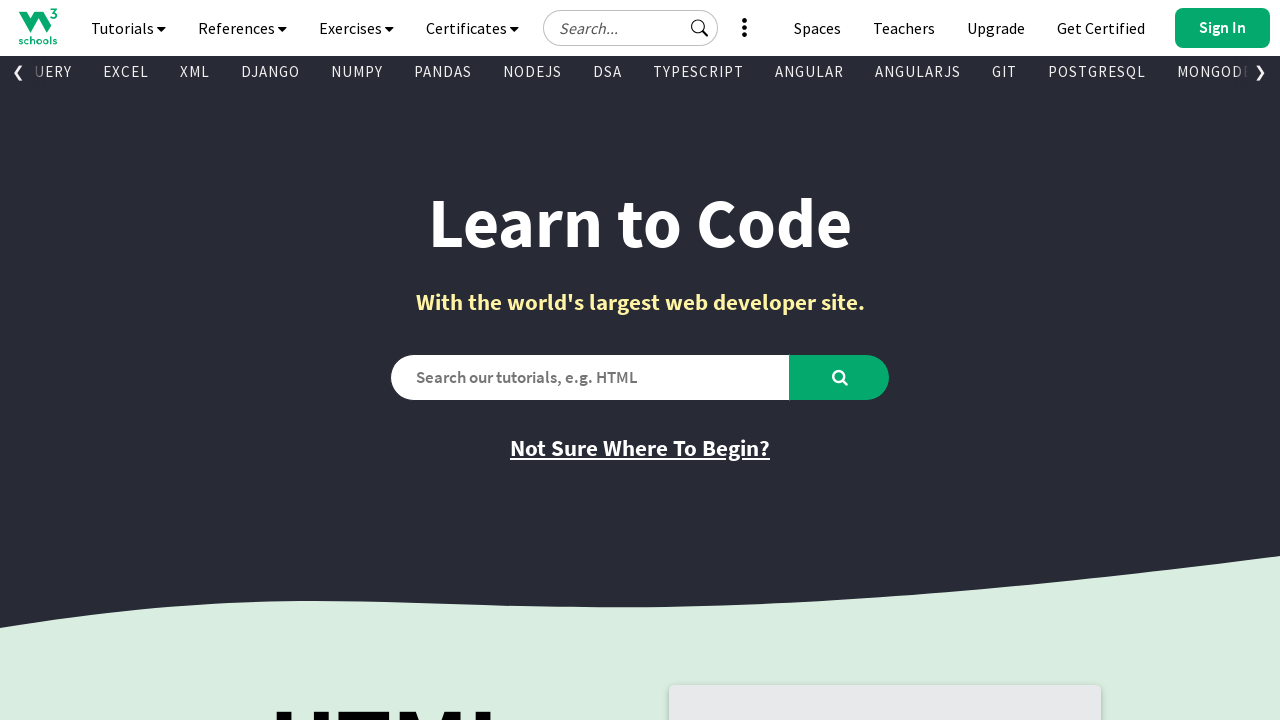

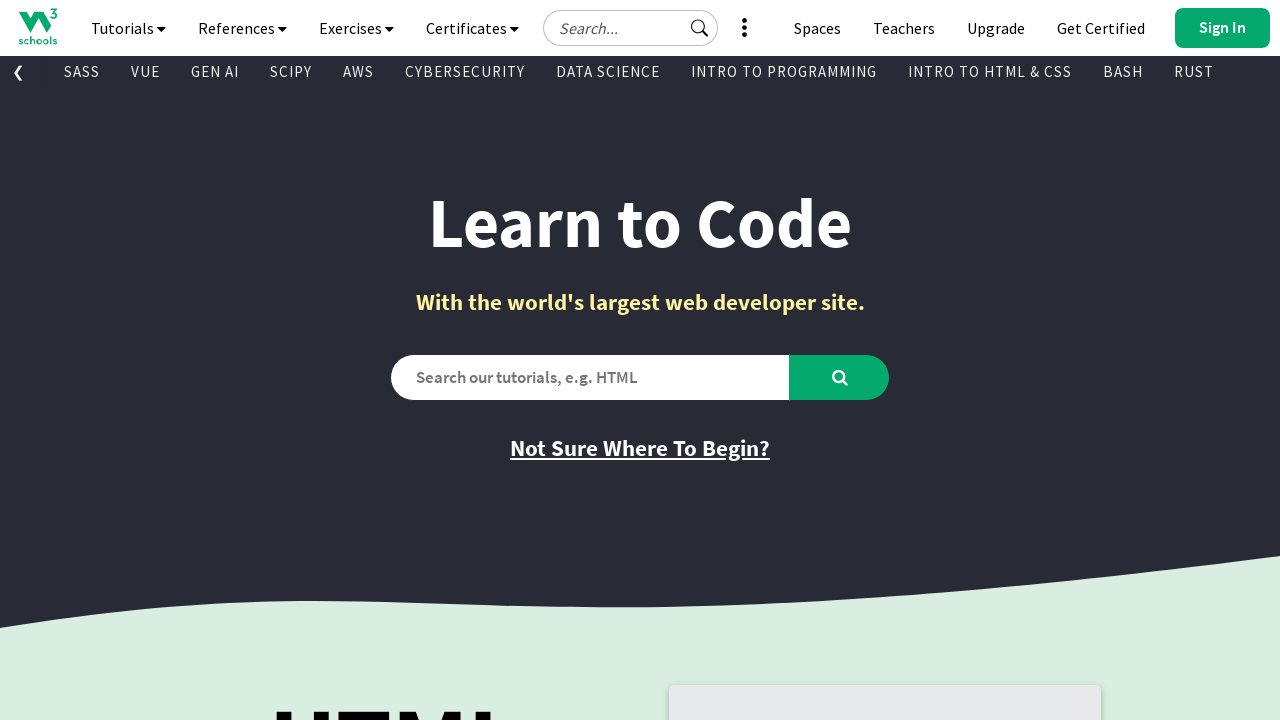